Tests JavaScript prompt alert functionality by entering text and dismissing the prompt

Starting URL: https://the-internet.herokuapp.com/javascript_alerts

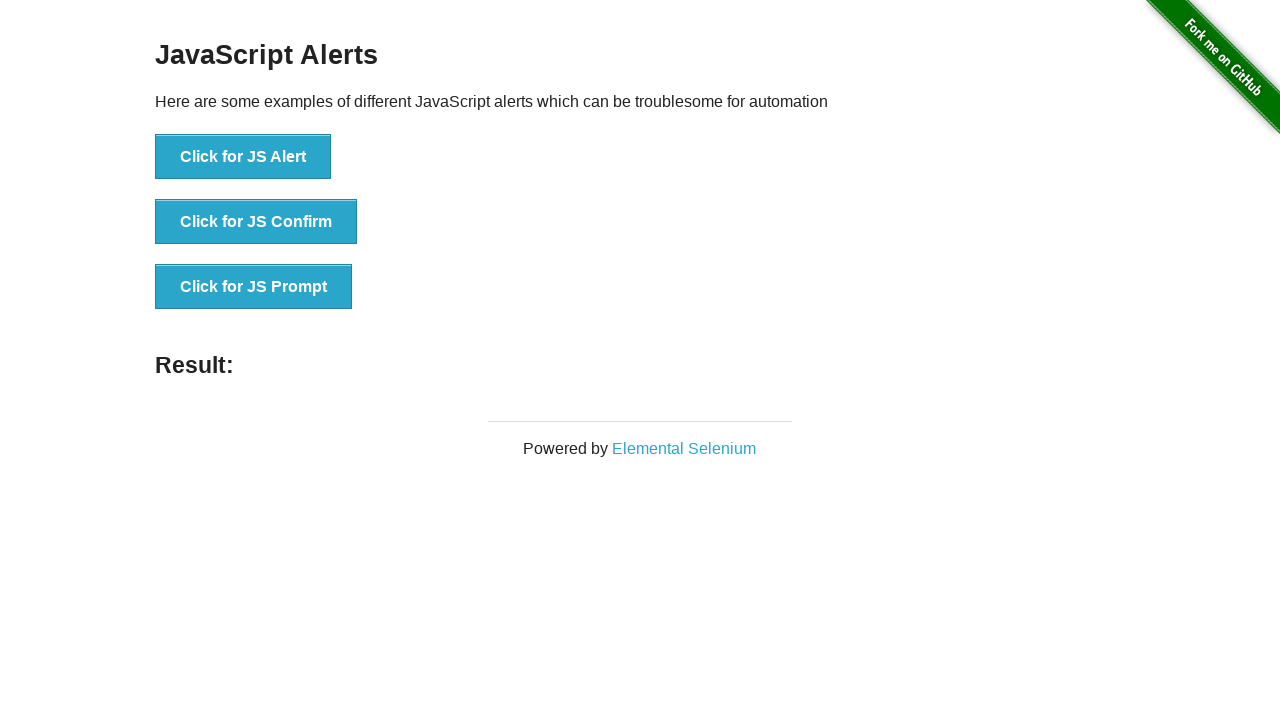

Clicked 'Click for JS Prompt' button to trigger the prompt alert at (254, 287) on button:has-text('Click for JS Prompt')
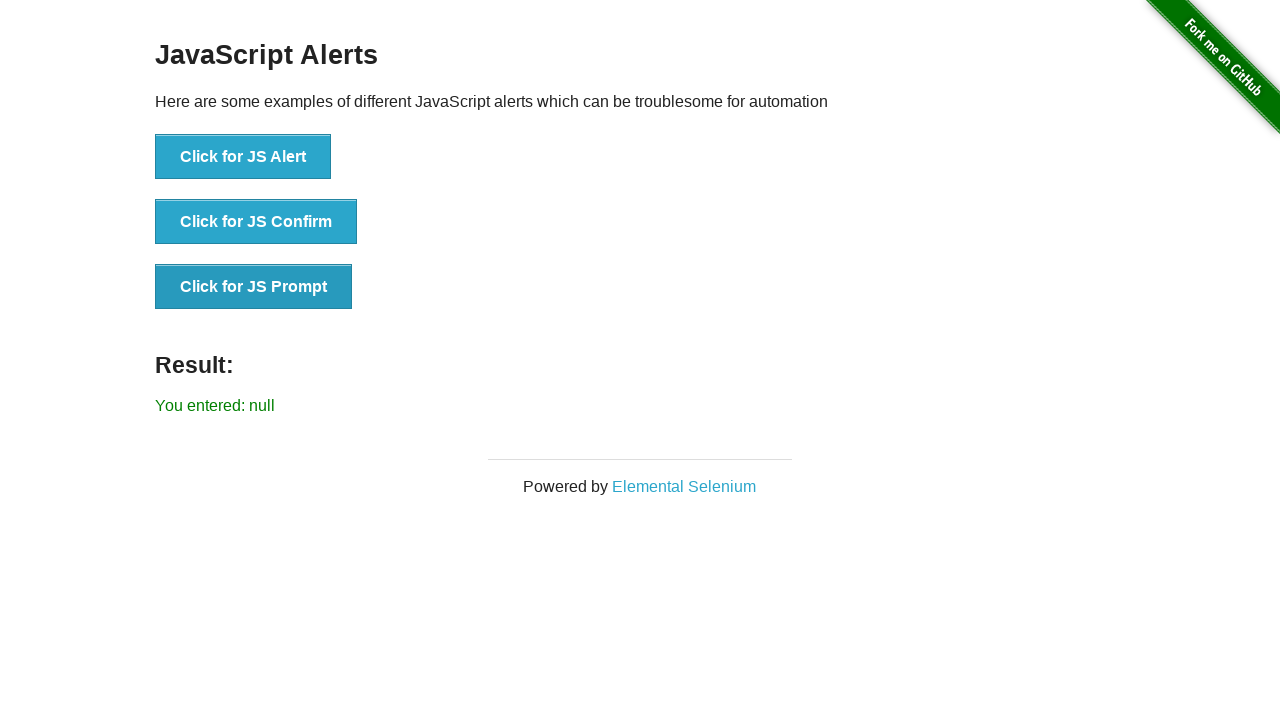

Set up dialog handler to dismiss the prompt
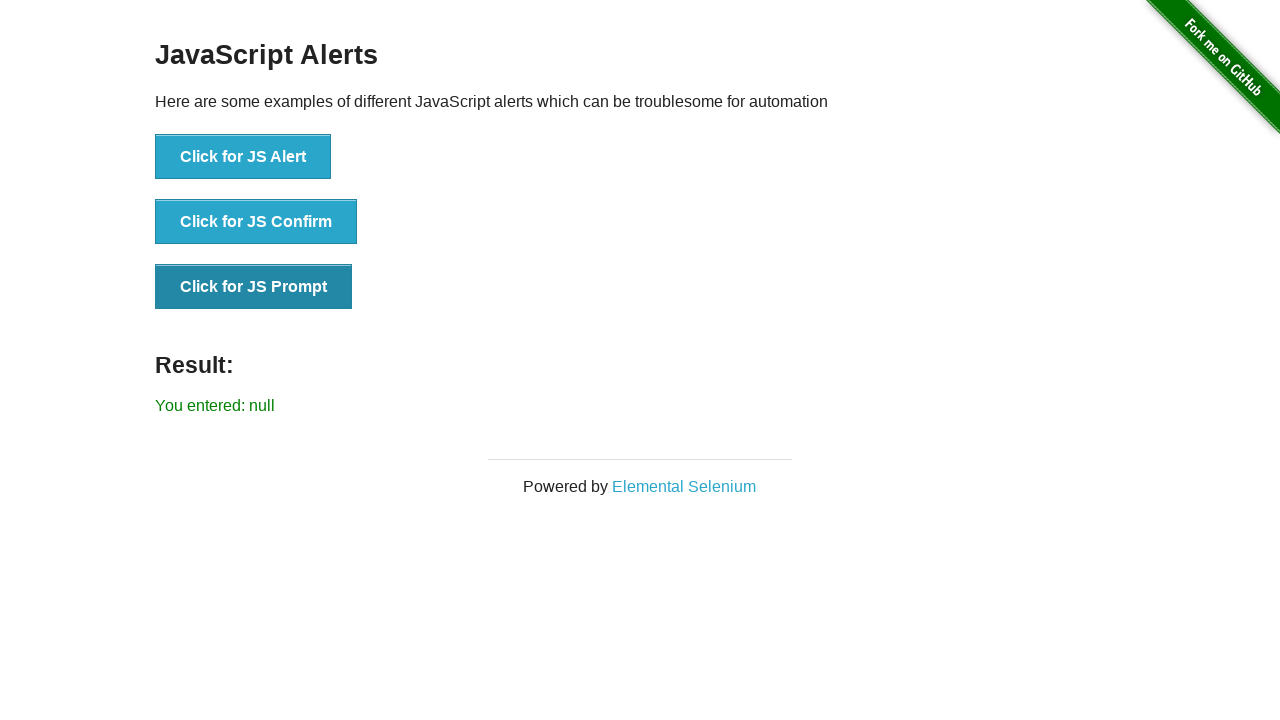

Clicked 'Click for JS Prompt' button again to trigger the prompt alert at (254, 287) on button:has-text('Click for JS Prompt')
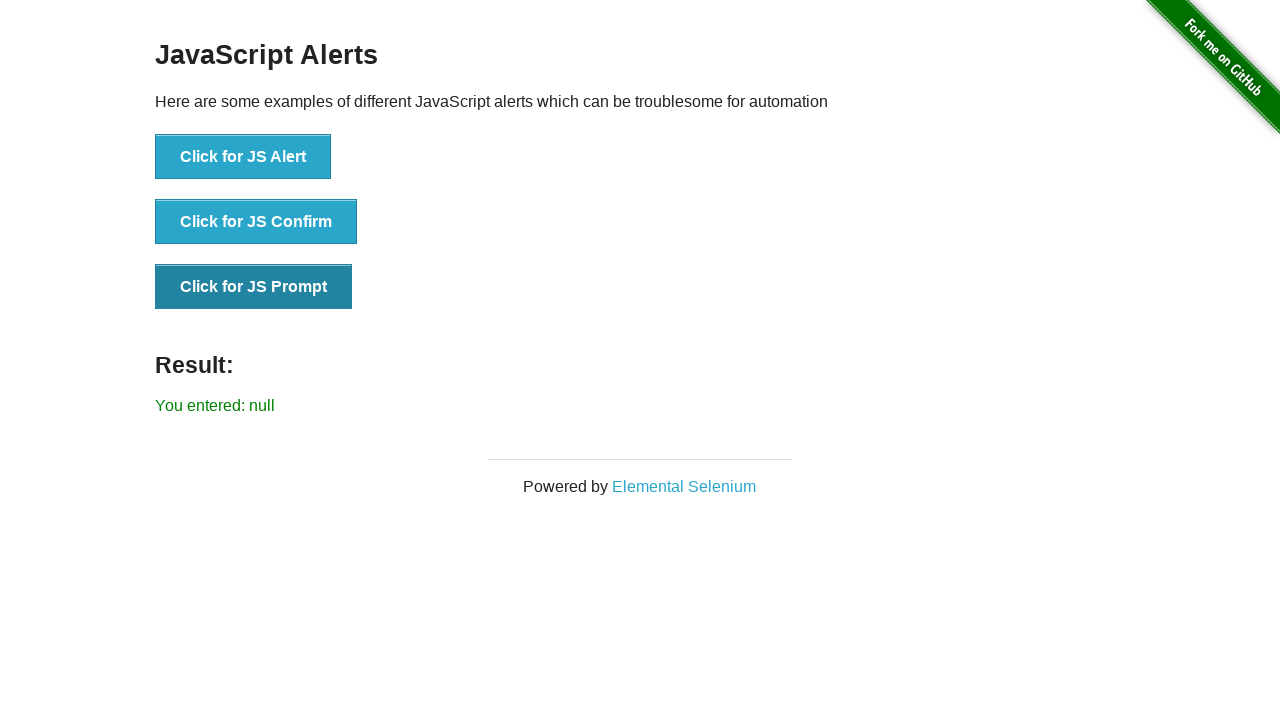

Verified result text is displayed after dismissing prompt
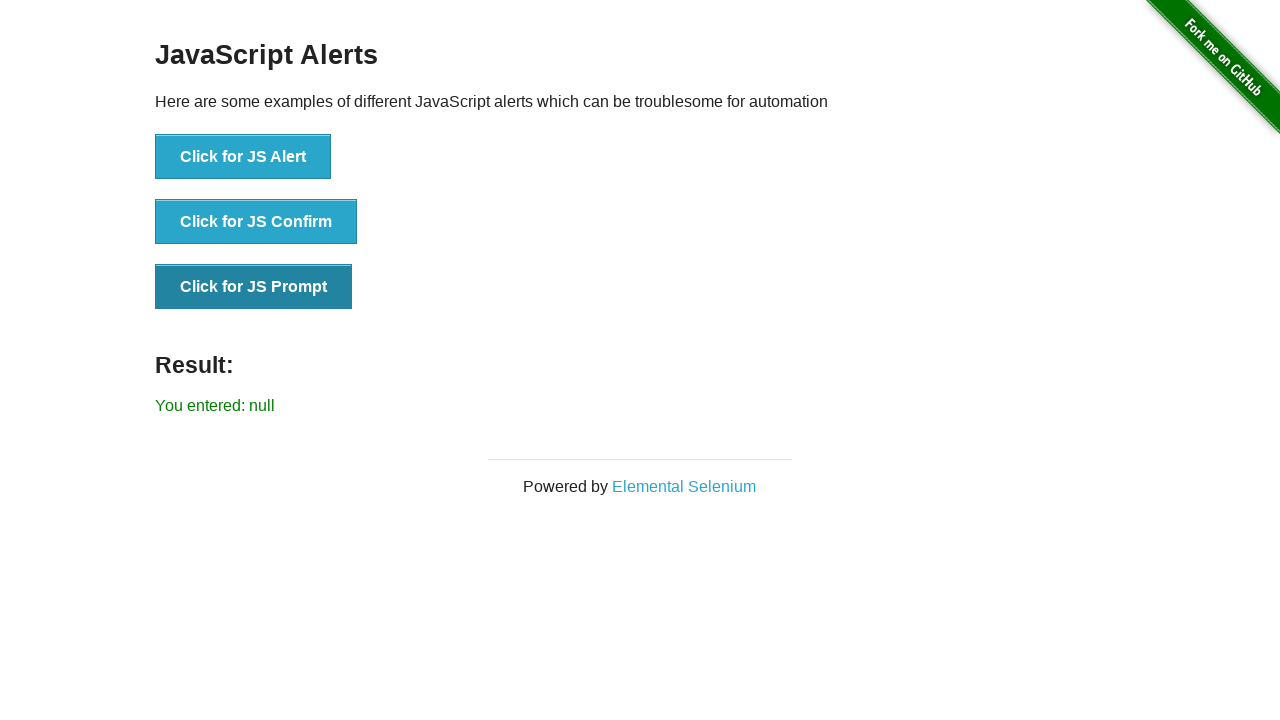

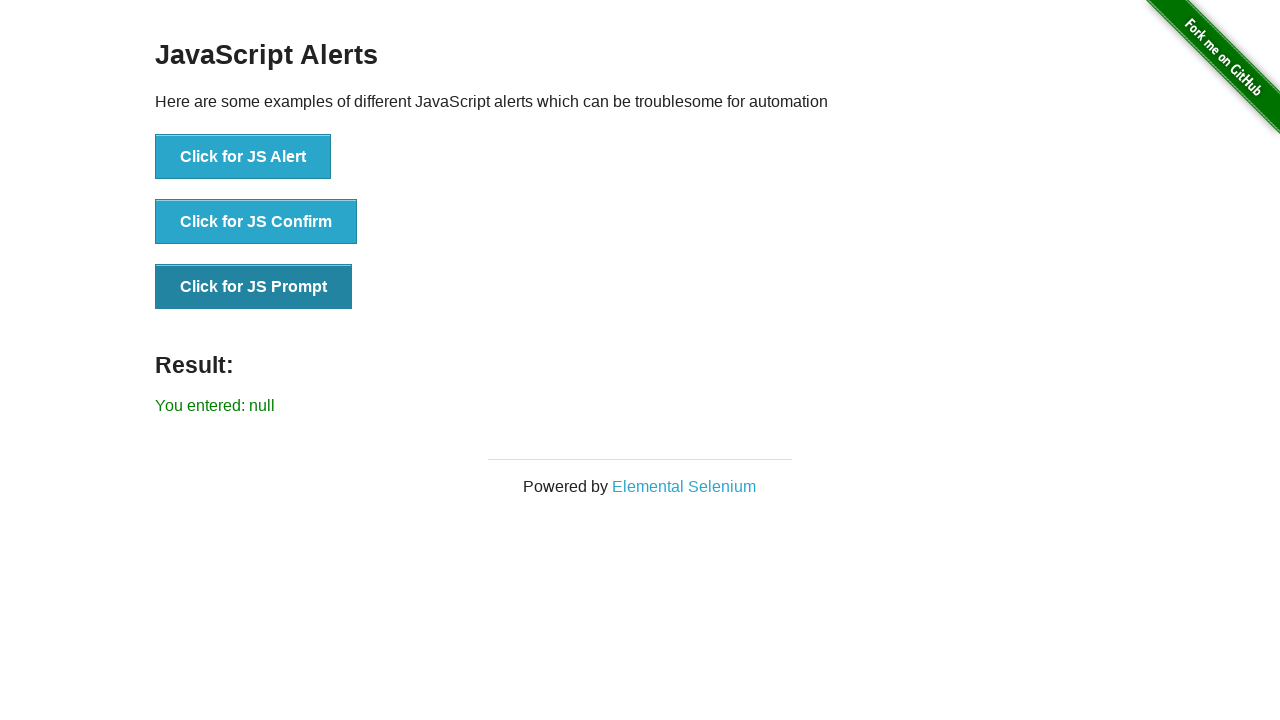